Tests adding todo items to the list by filling the input field and pressing Enter, verifying that items appear in the list

Starting URL: https://demo.playwright.dev/todomvc

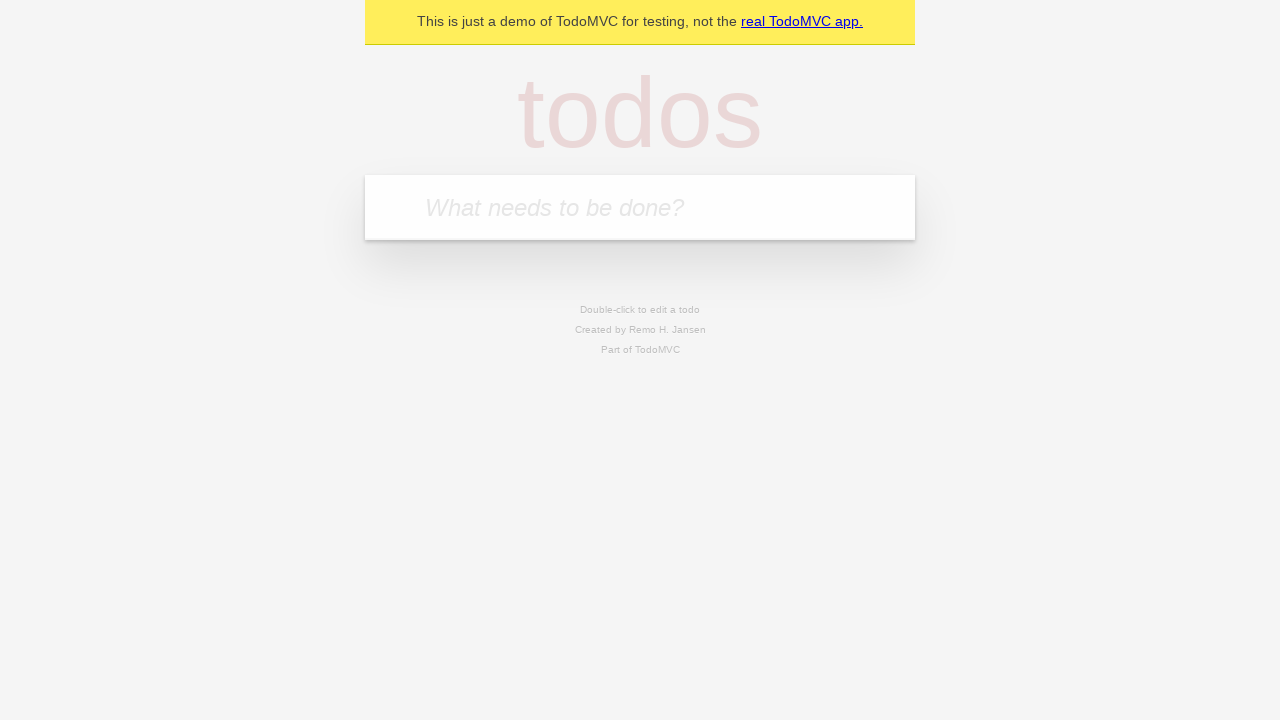

Filled todo input field with 'buy some cheese' on internal:attr=[placeholder="What needs to be done?"i]
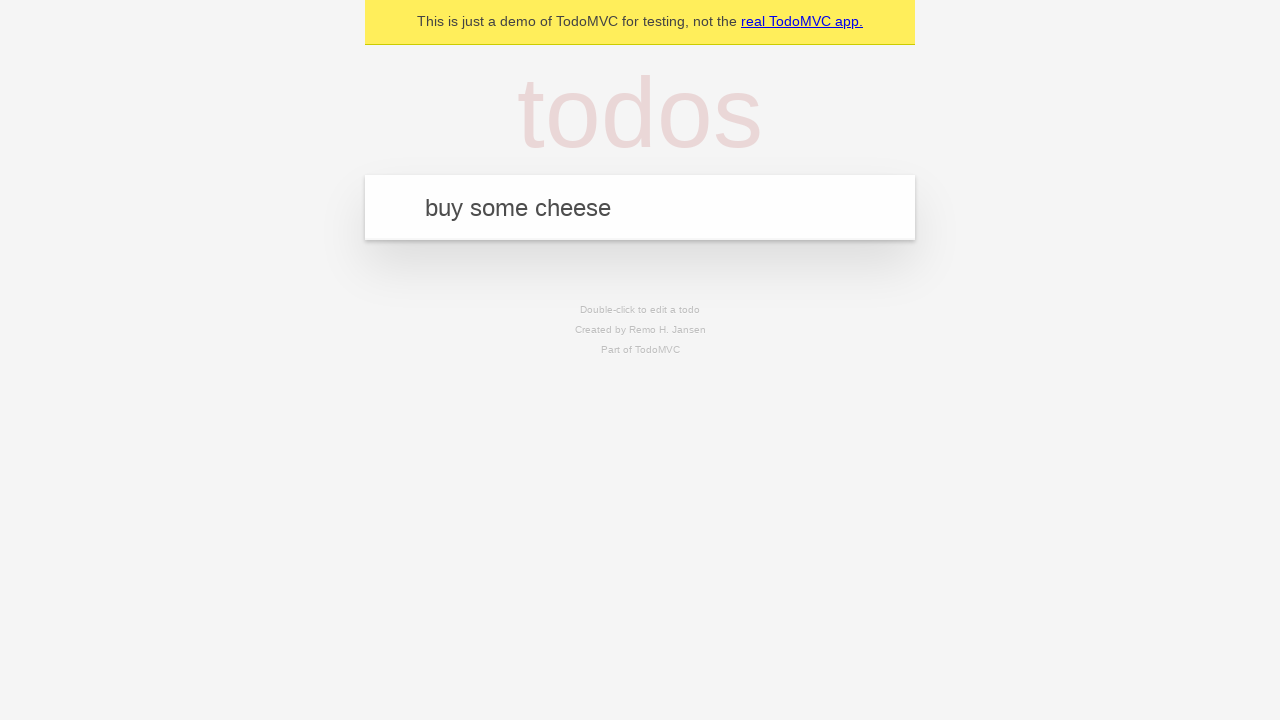

Pressed Enter to submit first todo item on internal:attr=[placeholder="What needs to be done?"i]
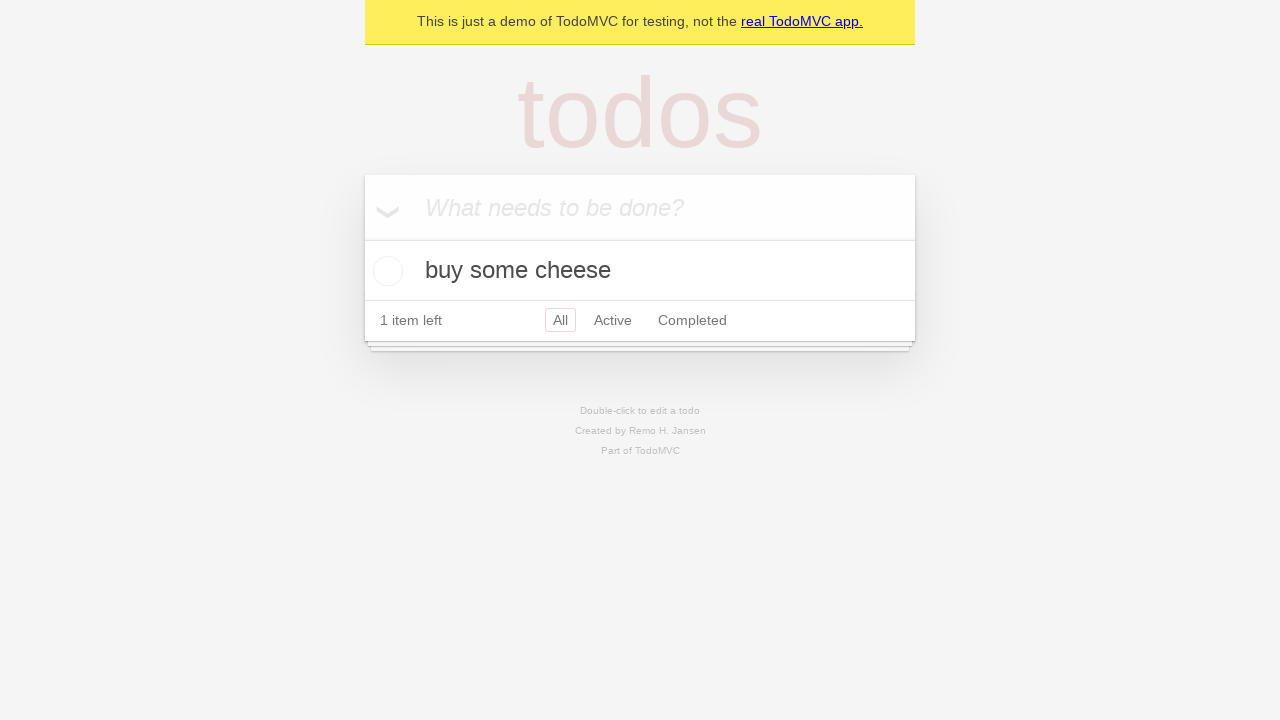

First todo item appeared in the list
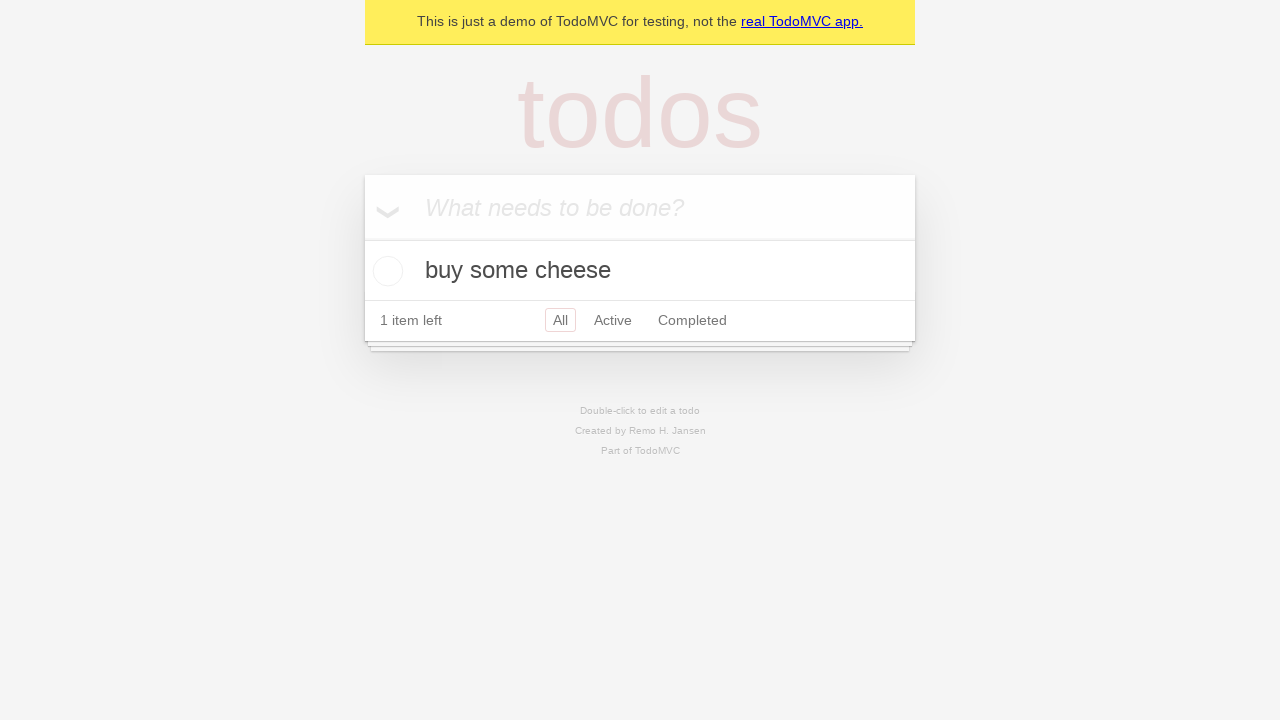

Filled todo input field with 'feed the cat' on internal:attr=[placeholder="What needs to be done?"i]
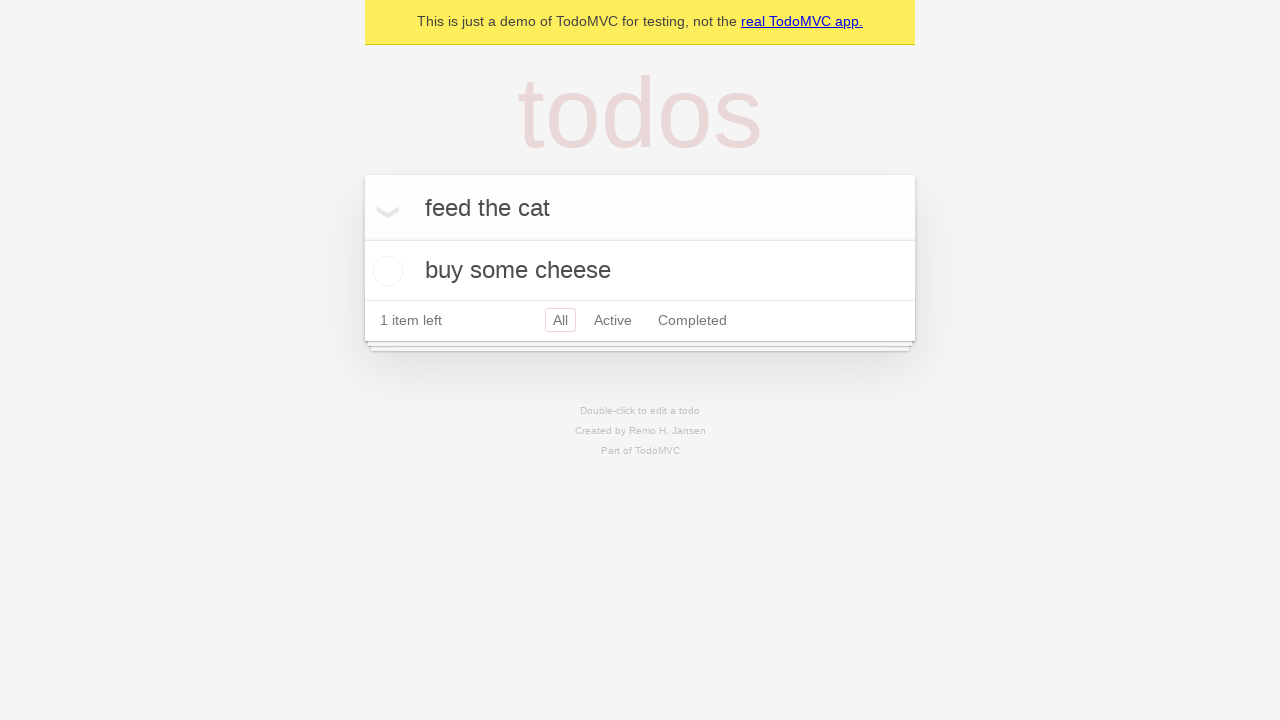

Pressed Enter to submit second todo item on internal:attr=[placeholder="What needs to be done?"i]
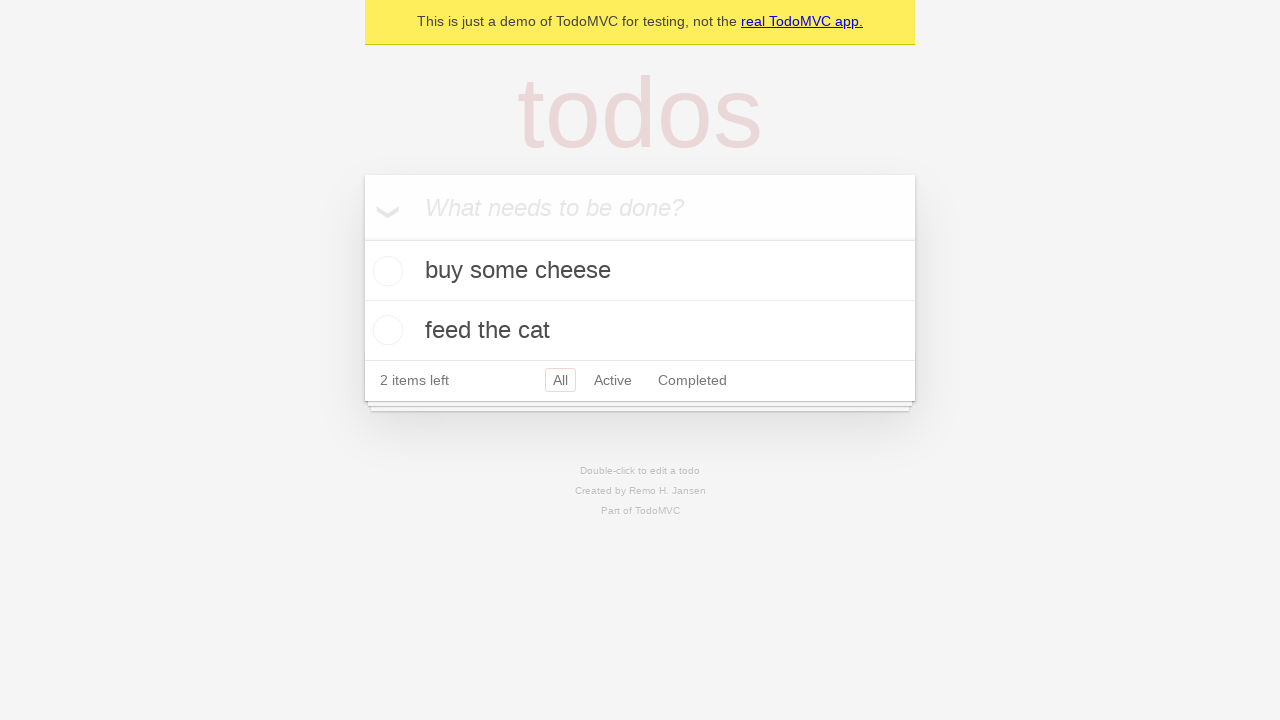

Second todo item appeared in the list
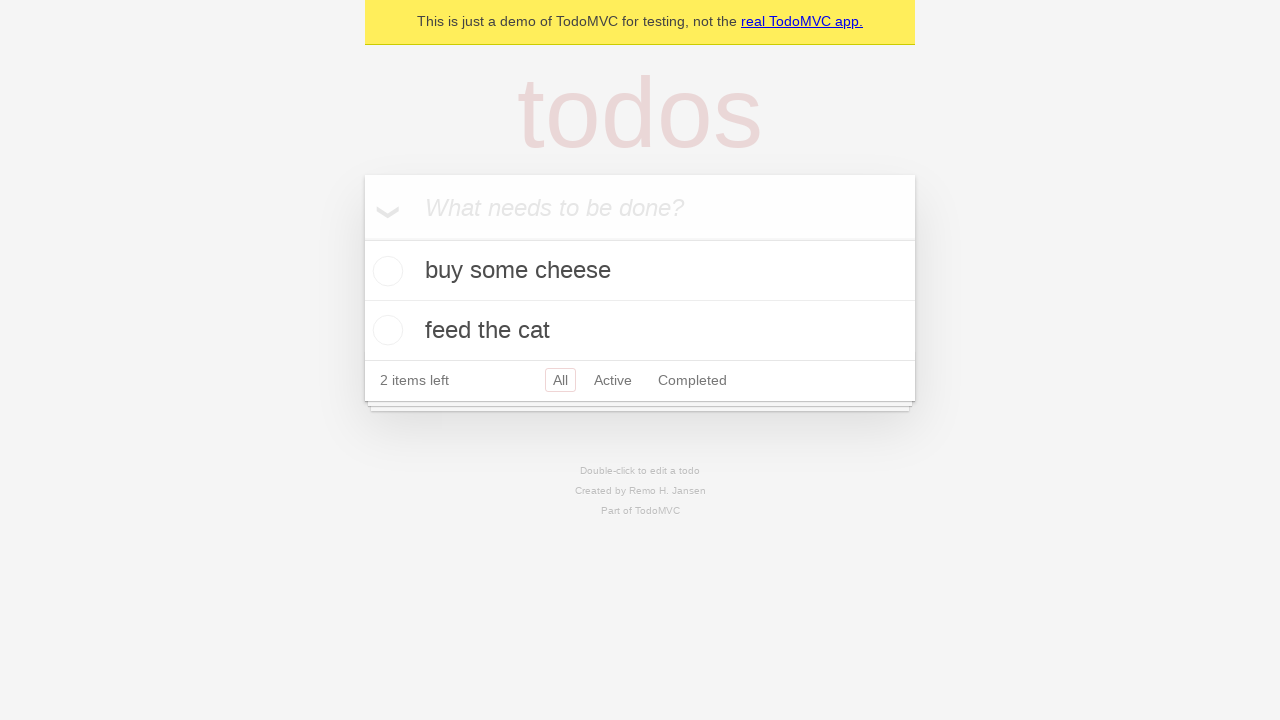

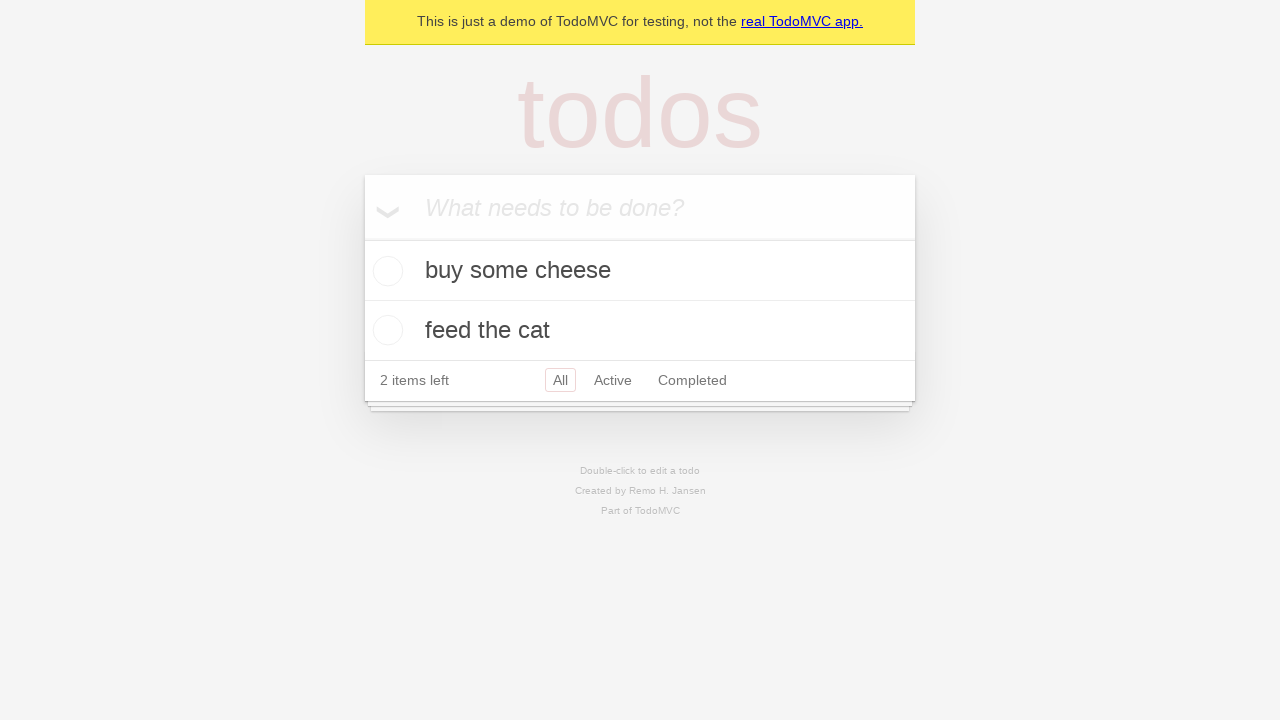